Tests multi-select functionality on a DevExpress demo page by holding Ctrl and clicking multiple list items to select them simultaneously.

Starting URL: http://demos.devexpress.com/aspxeditorsdemos/ListEditors/MultiSelect.aspx

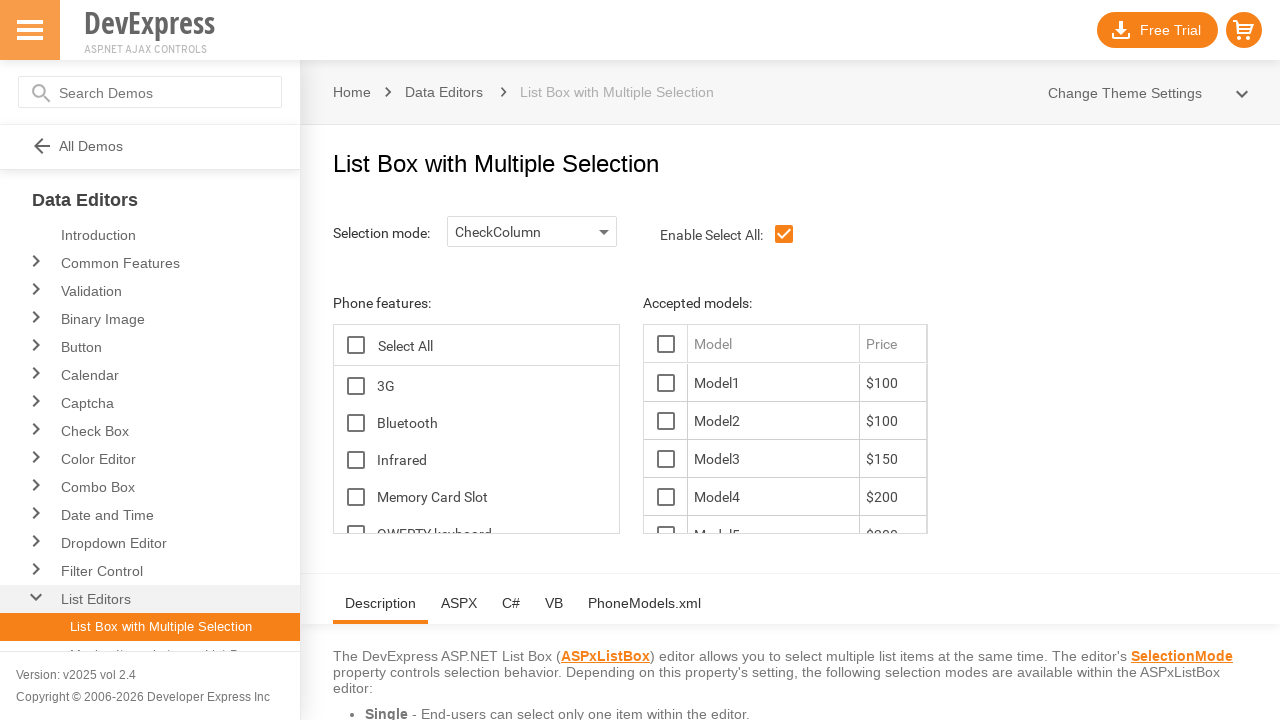

Waited for page to fully load
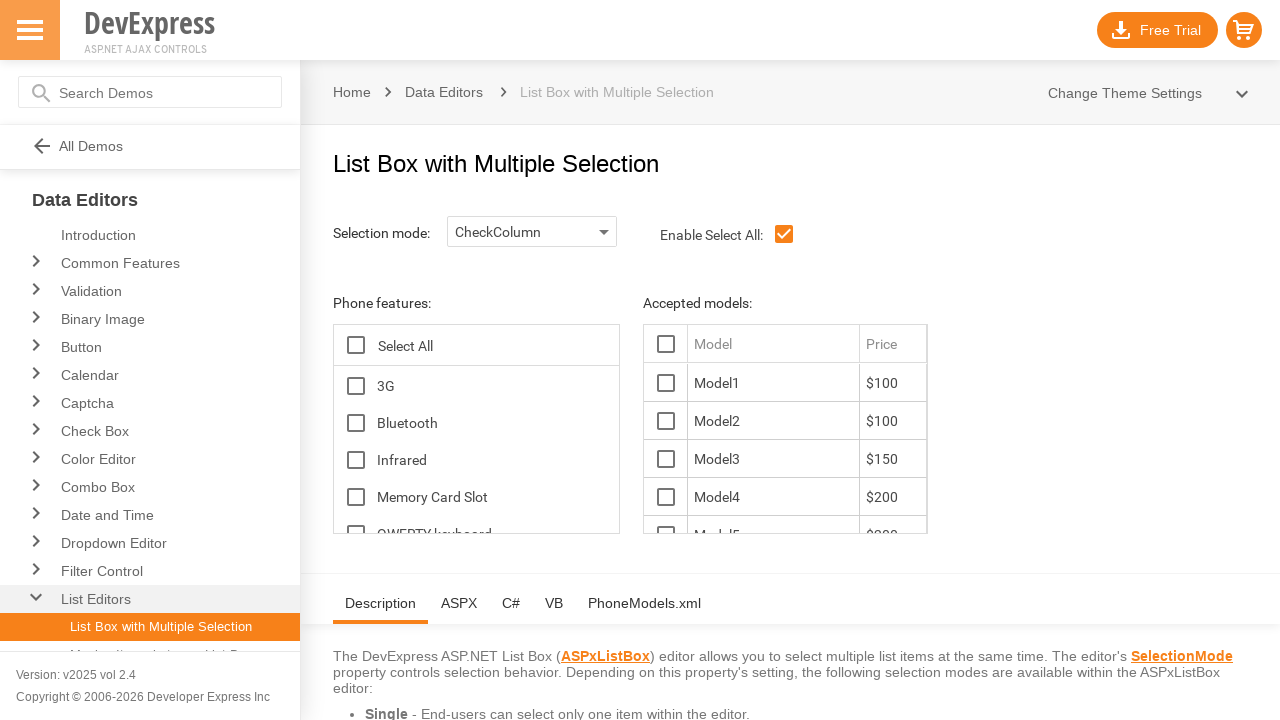

List box selector became available
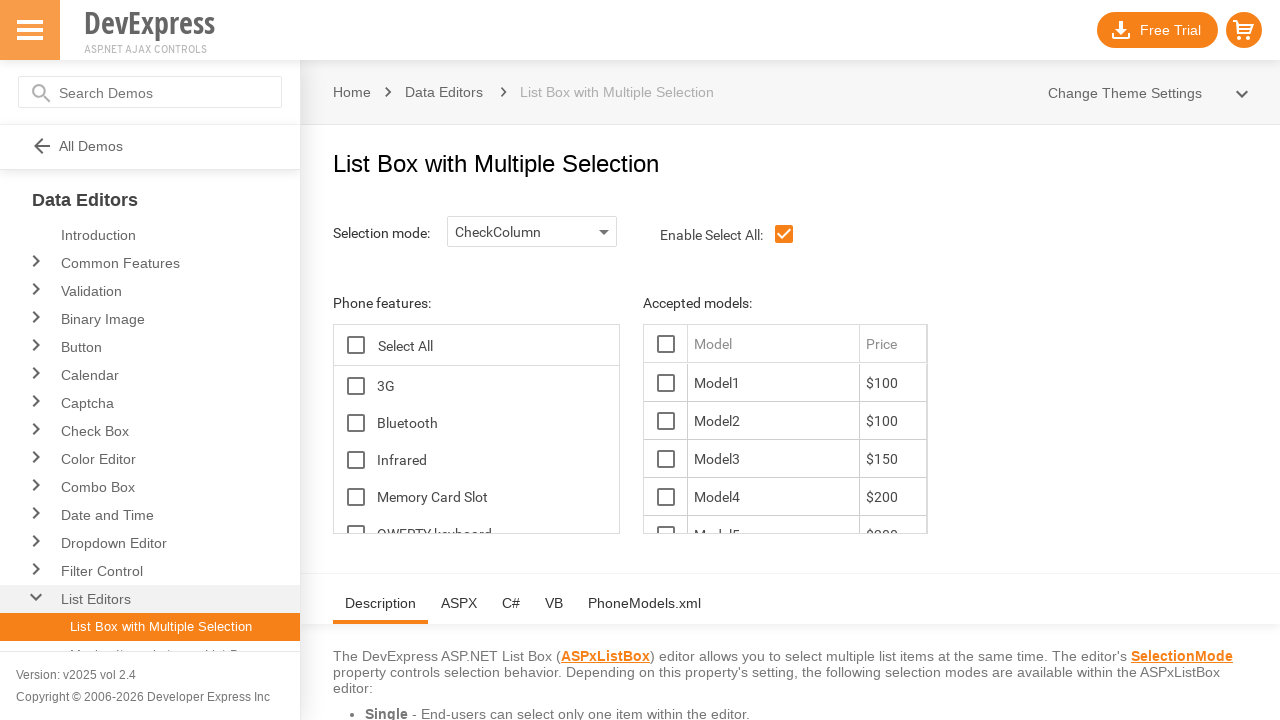

Retrieved all list items from multi-select control
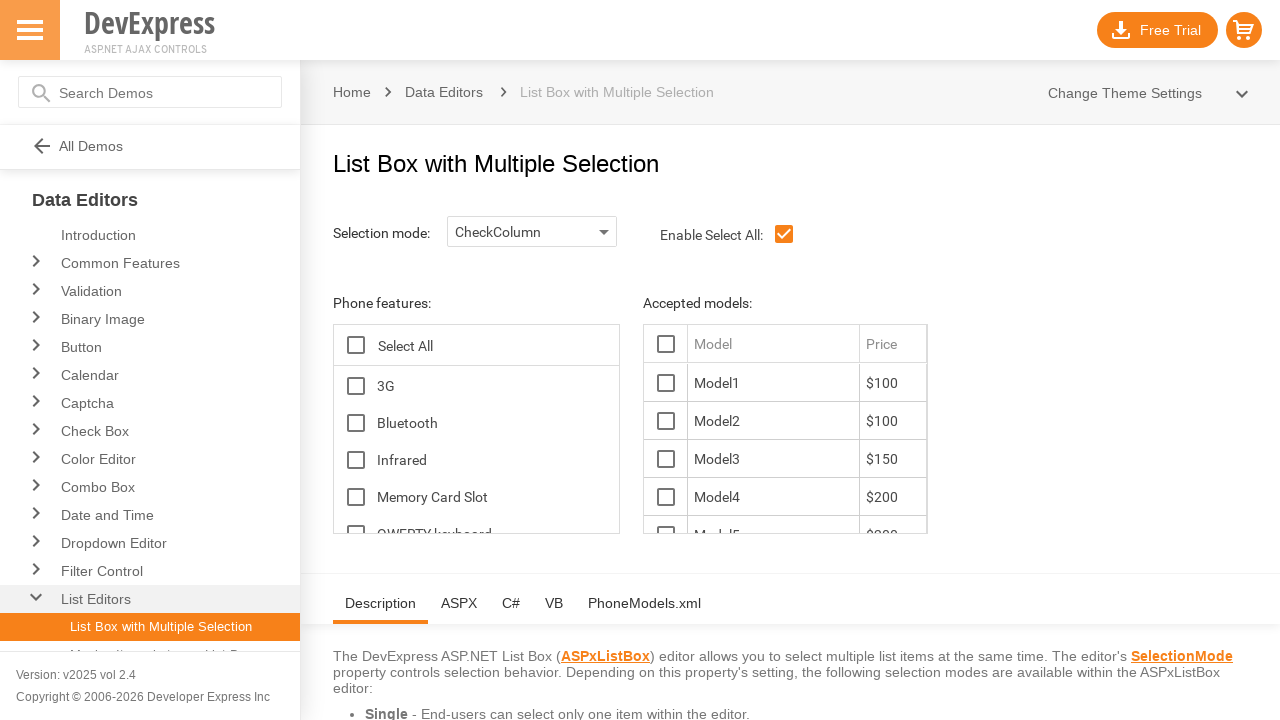

Pressed and held Ctrl key for multi-select
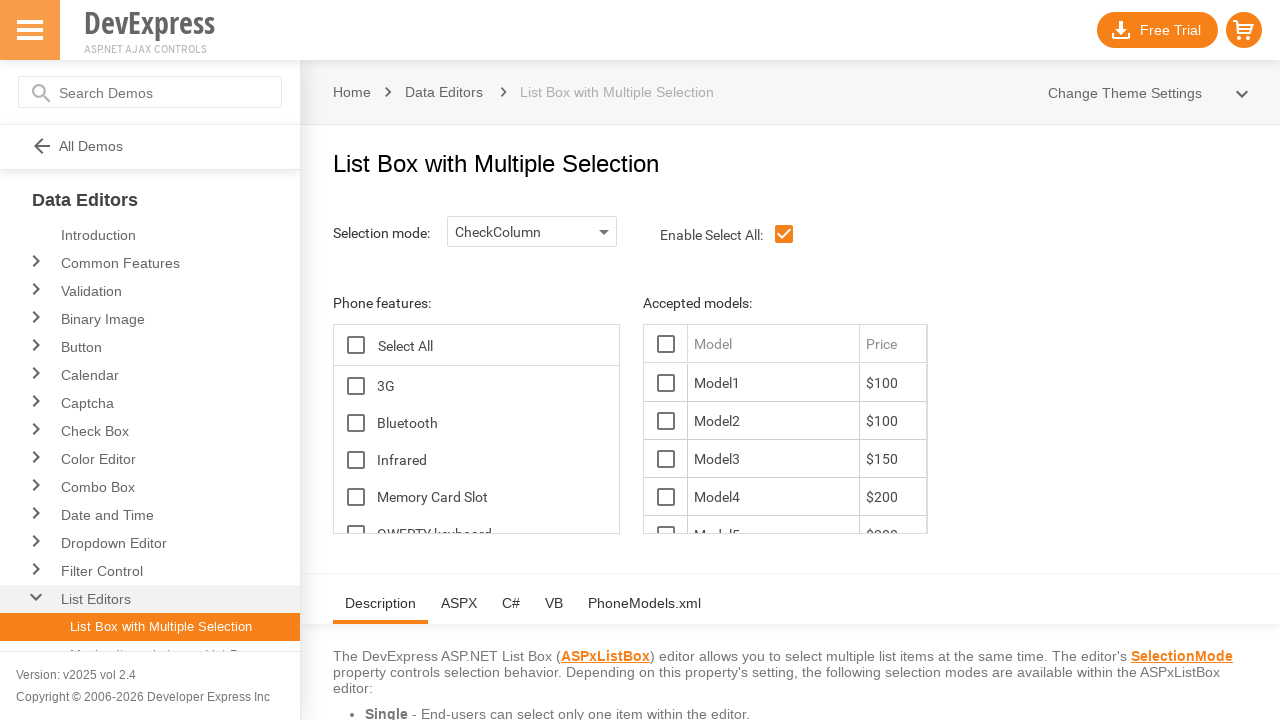

Clicked 3rd list item while holding Ctrl at (356, 422) on #ContentHolder_lbFeatures_LBT td >> nth=2
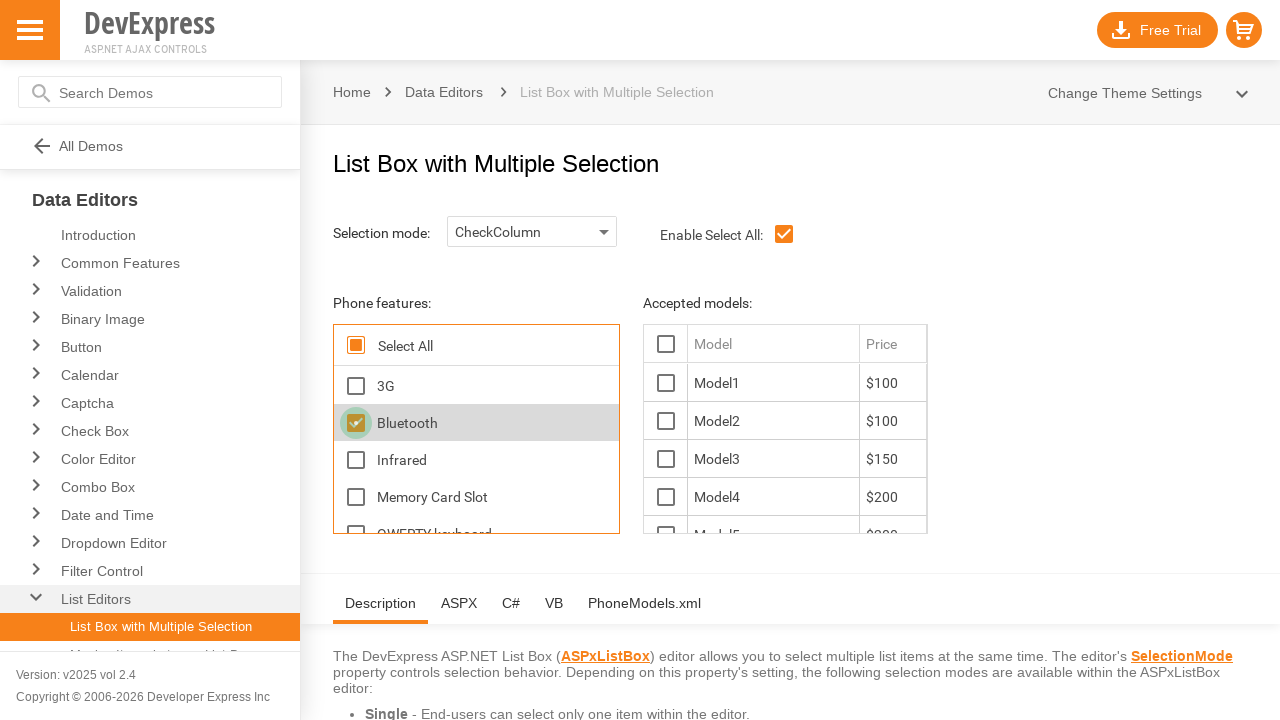

Clicked 5th list item while holding Ctrl at (356, 460) on #ContentHolder_lbFeatures_LBT td >> nth=4
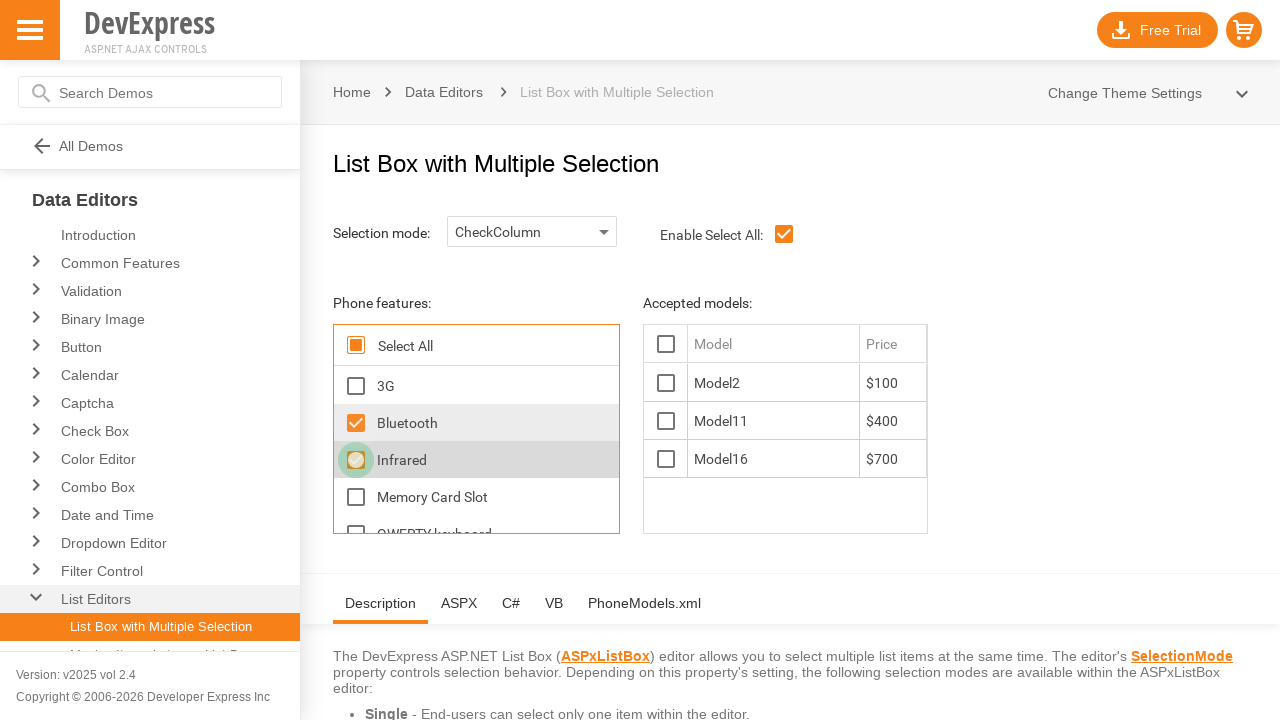

Clicked 7th list item while holding Ctrl at (356, 496) on #ContentHolder_lbFeatures_LBT td >> nth=6
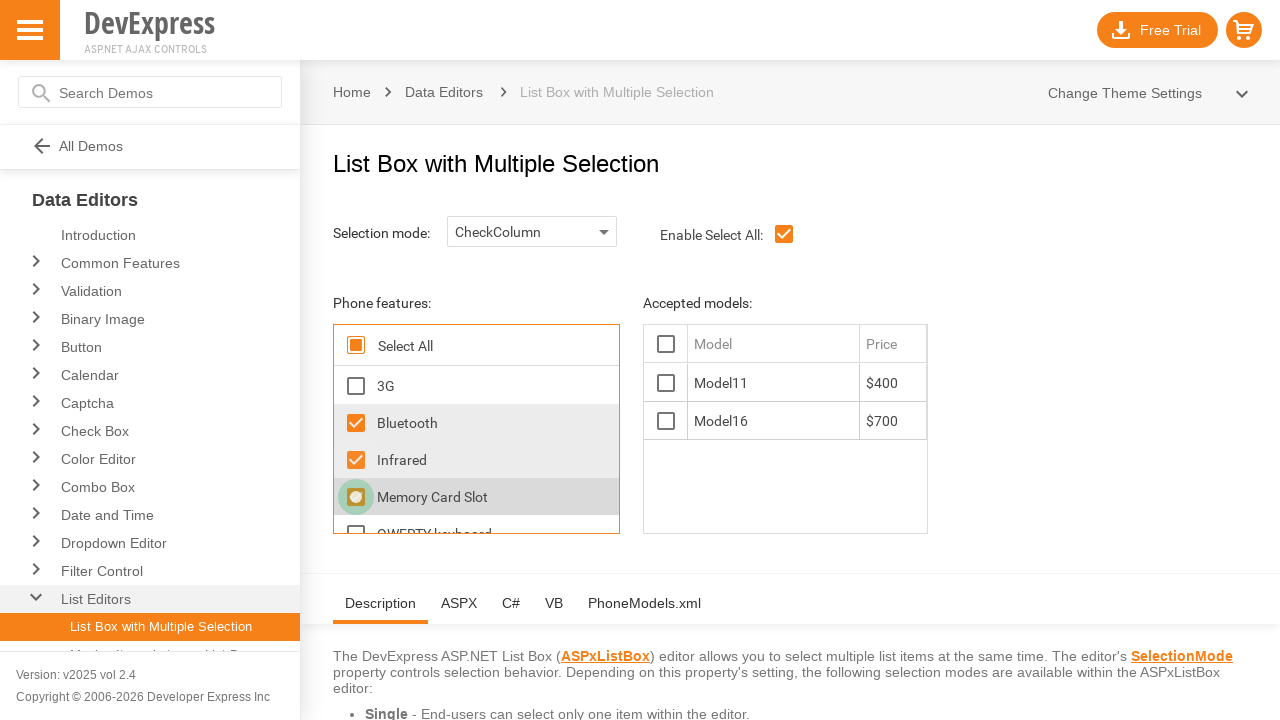

Released Ctrl key, multi-select complete with 3 items selected
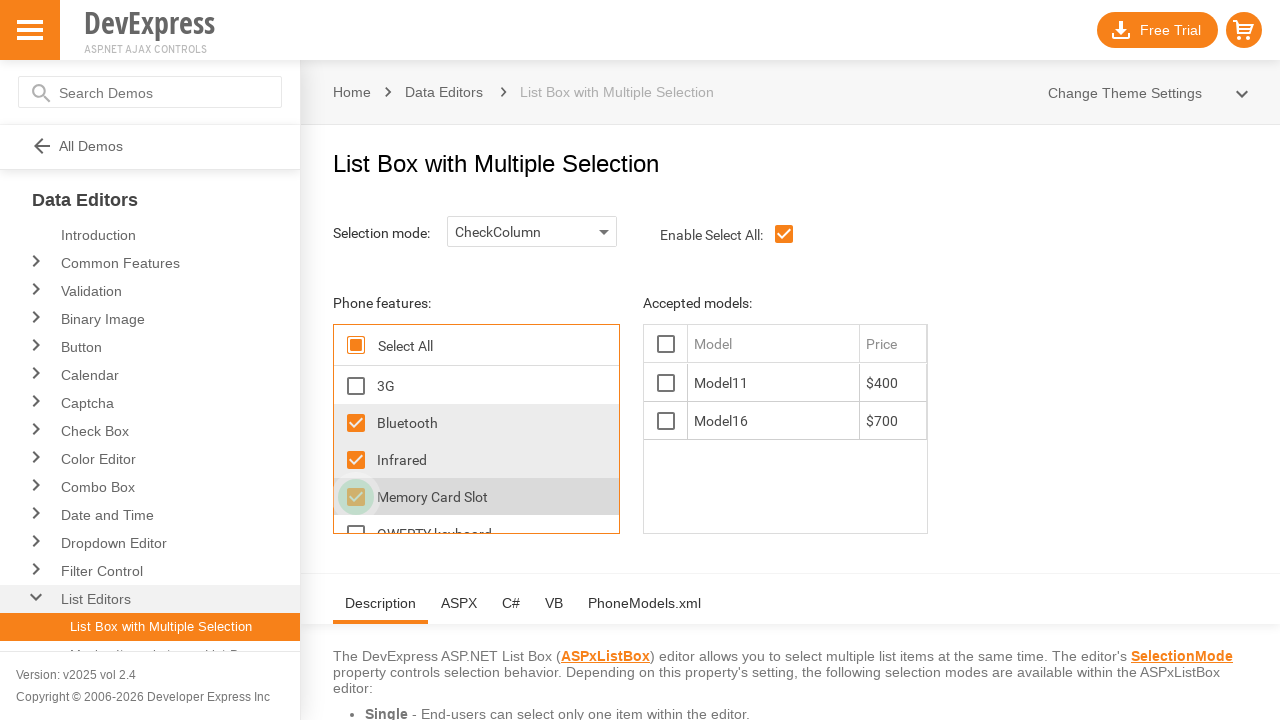

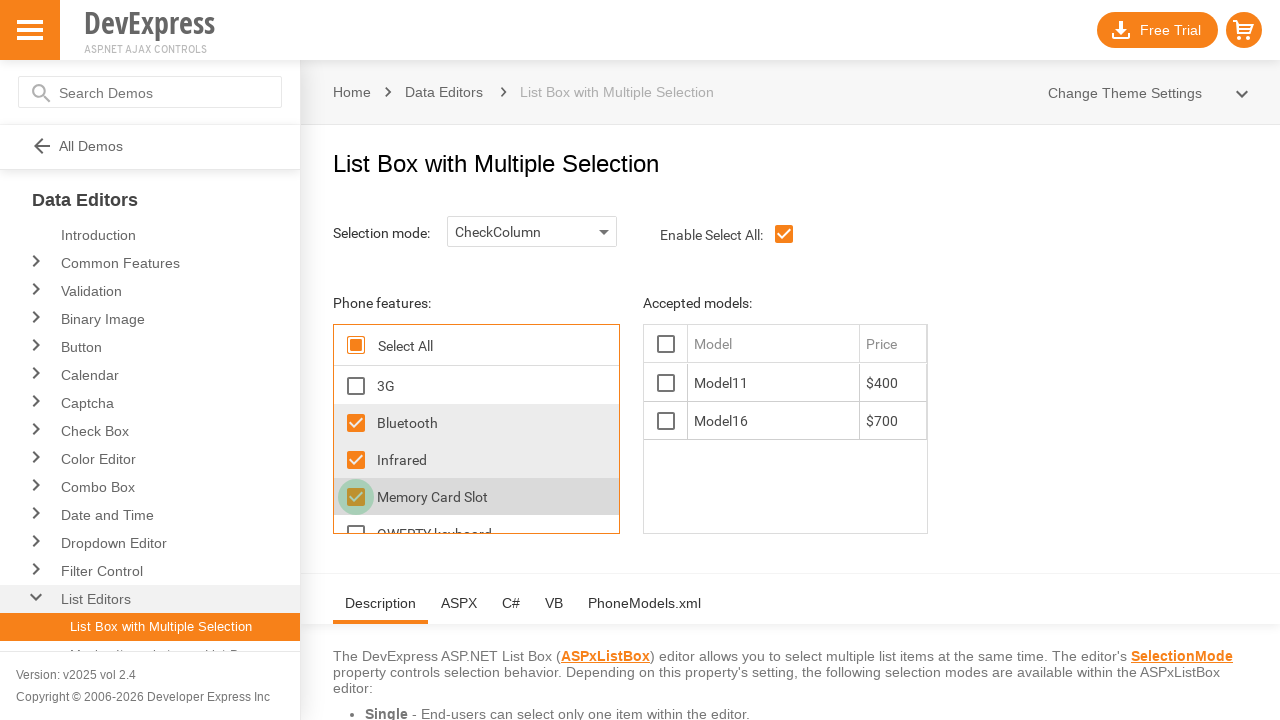